Tests AJAX loading panel functionality by clicking on a calendar date and waiting for the loading panel to appear and disappear

Starting URL: https://demos.telerik.com/aspnet-ajax/ajaxloadingpanel/functionality/explicit-show-hide/defaultcs.aspx

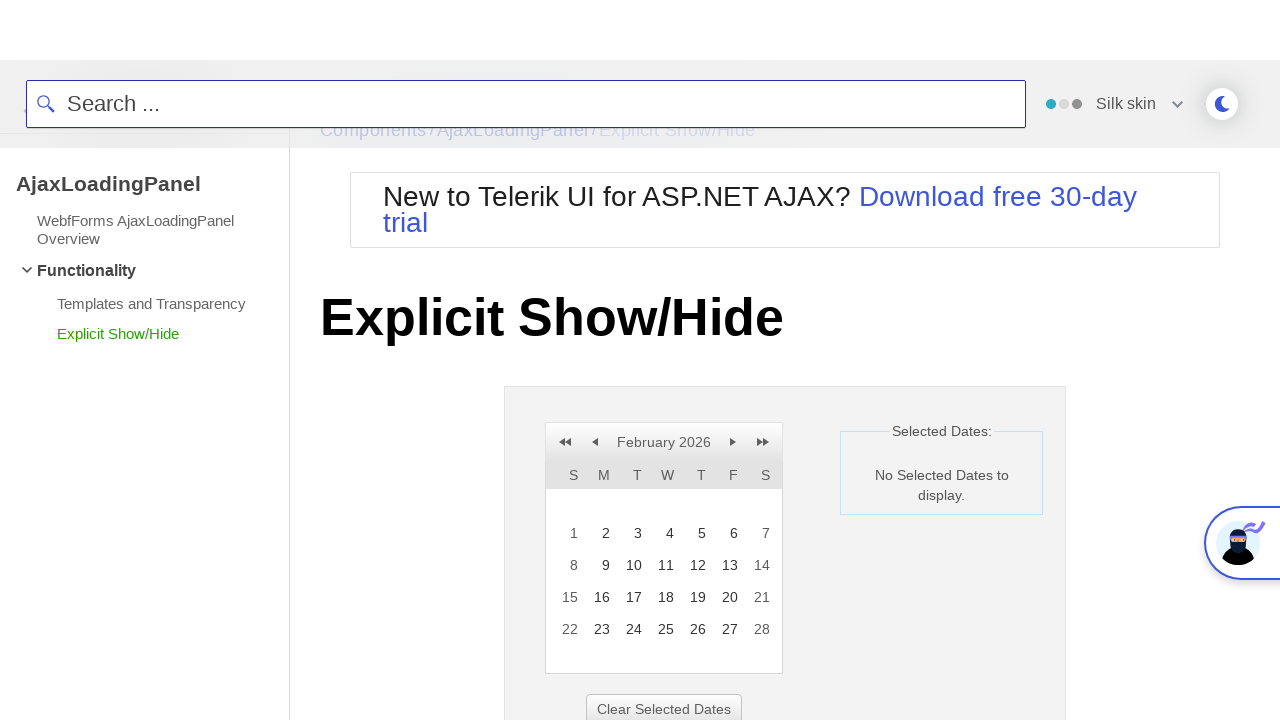

Waited for calendar container to become visible
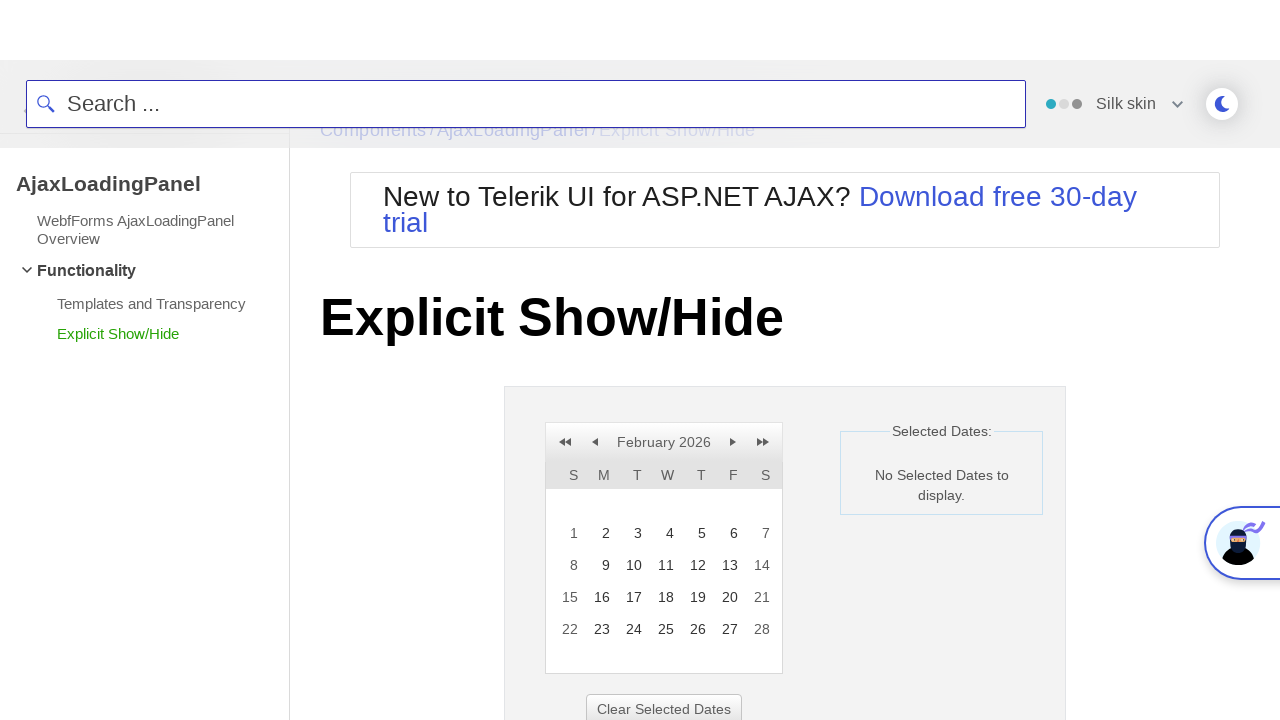

Scrolled down to ensure calendar is in view
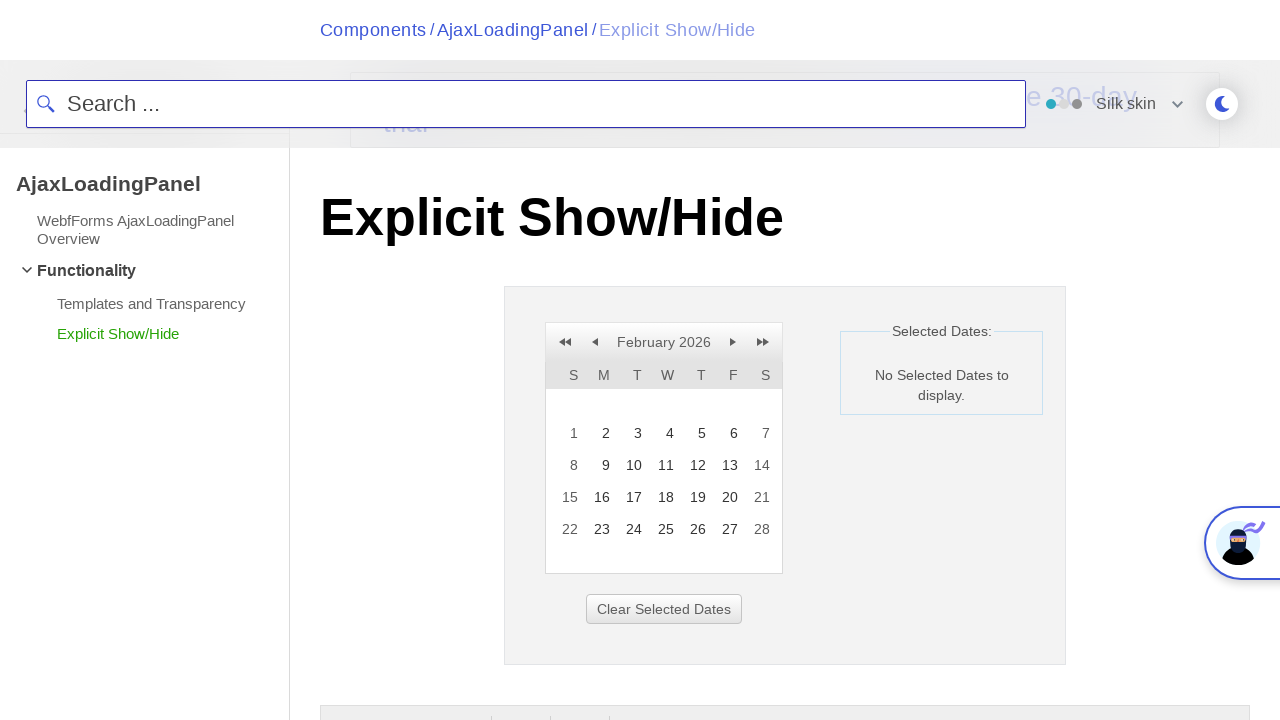

Clicked on day 17 in the calendar at (632, 497) on text=17
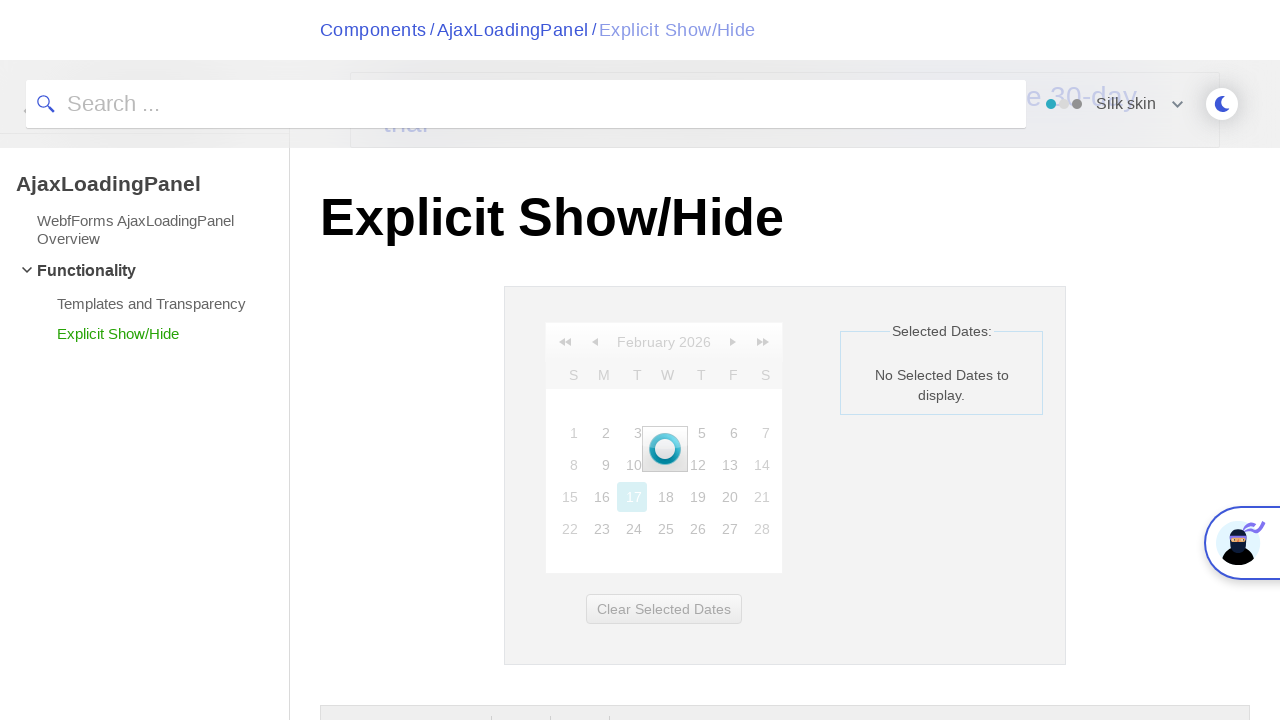

Waited for loading panel to disappear after AJAX operation completed
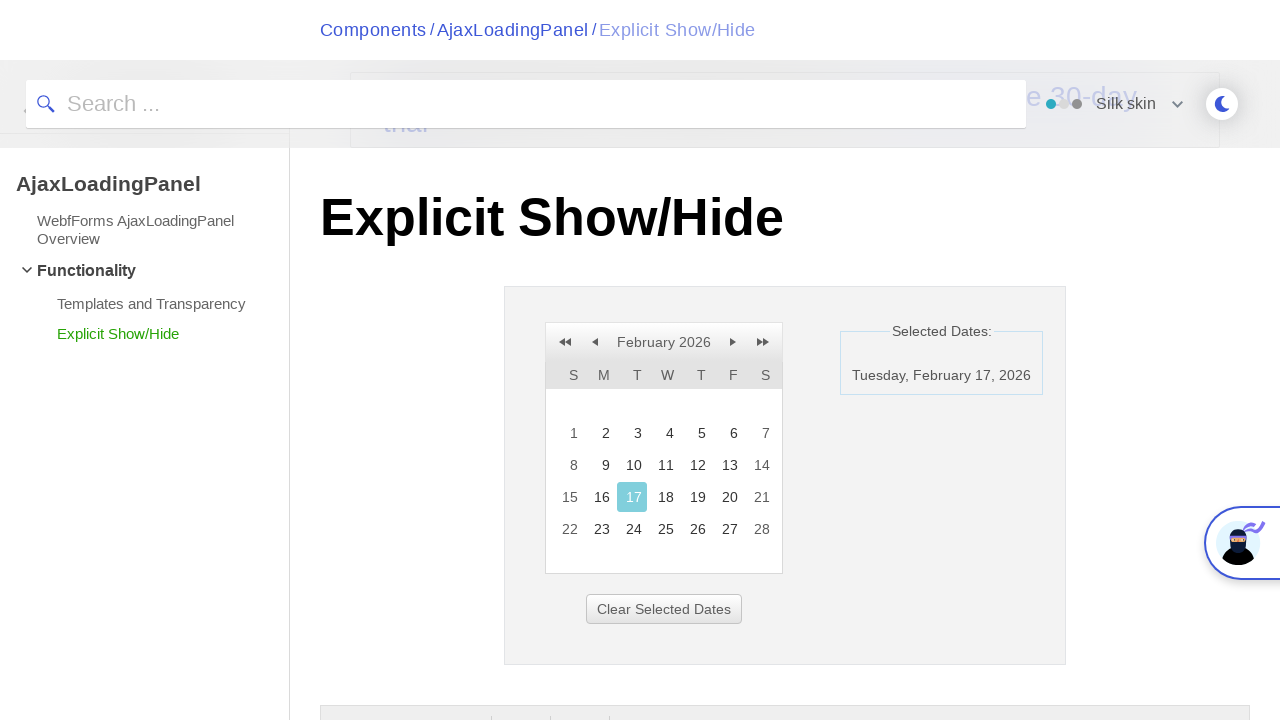

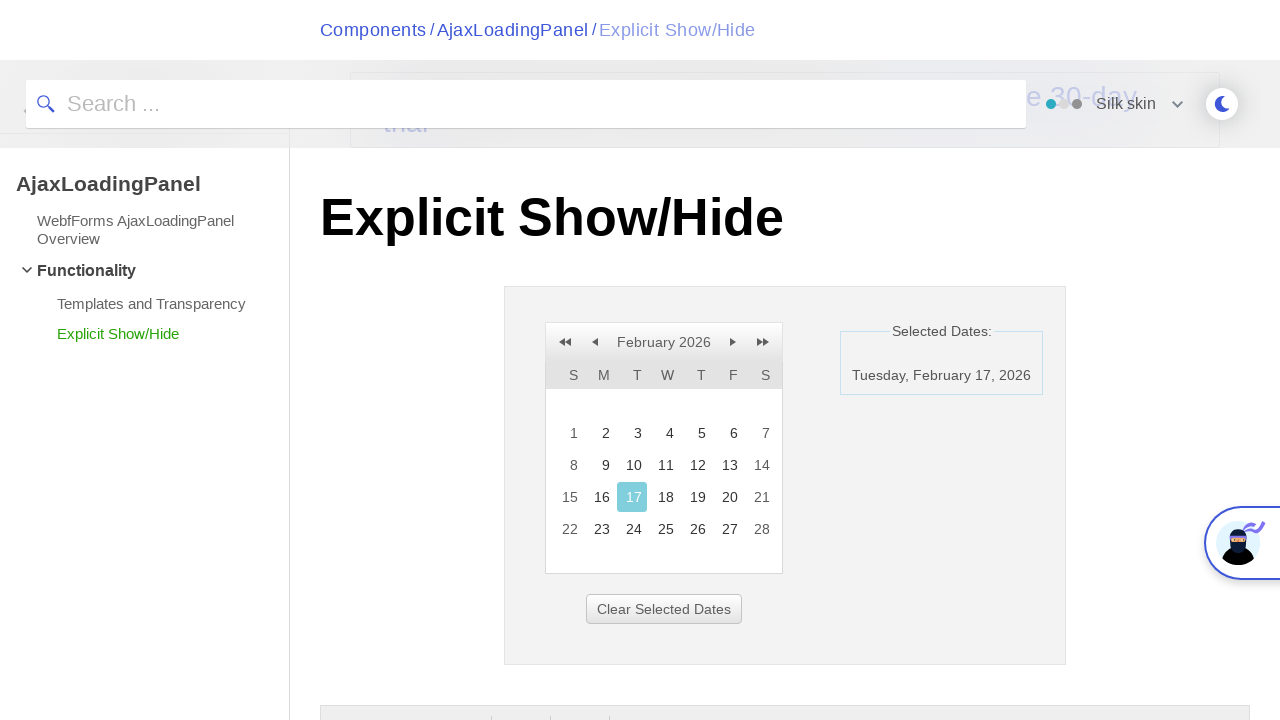